Tests that todo data persists after page reload

Starting URL: https://demo.playwright.dev/todomvc

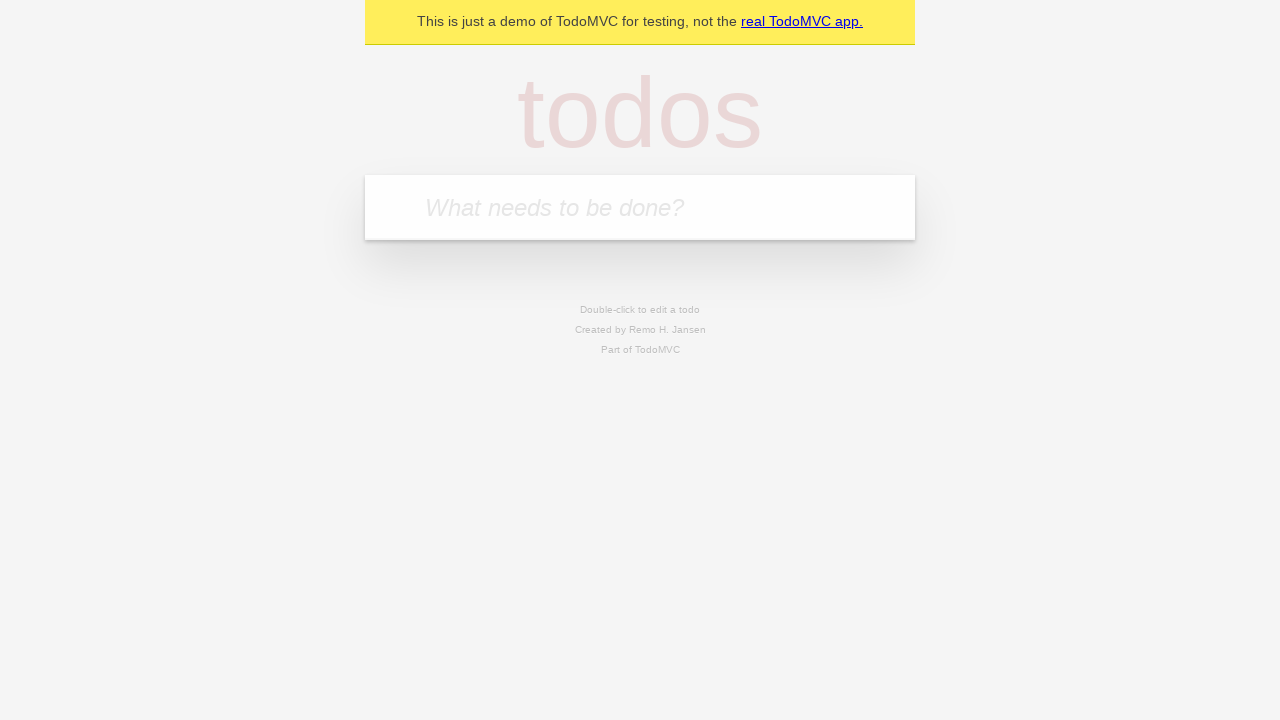

Located the todo input field
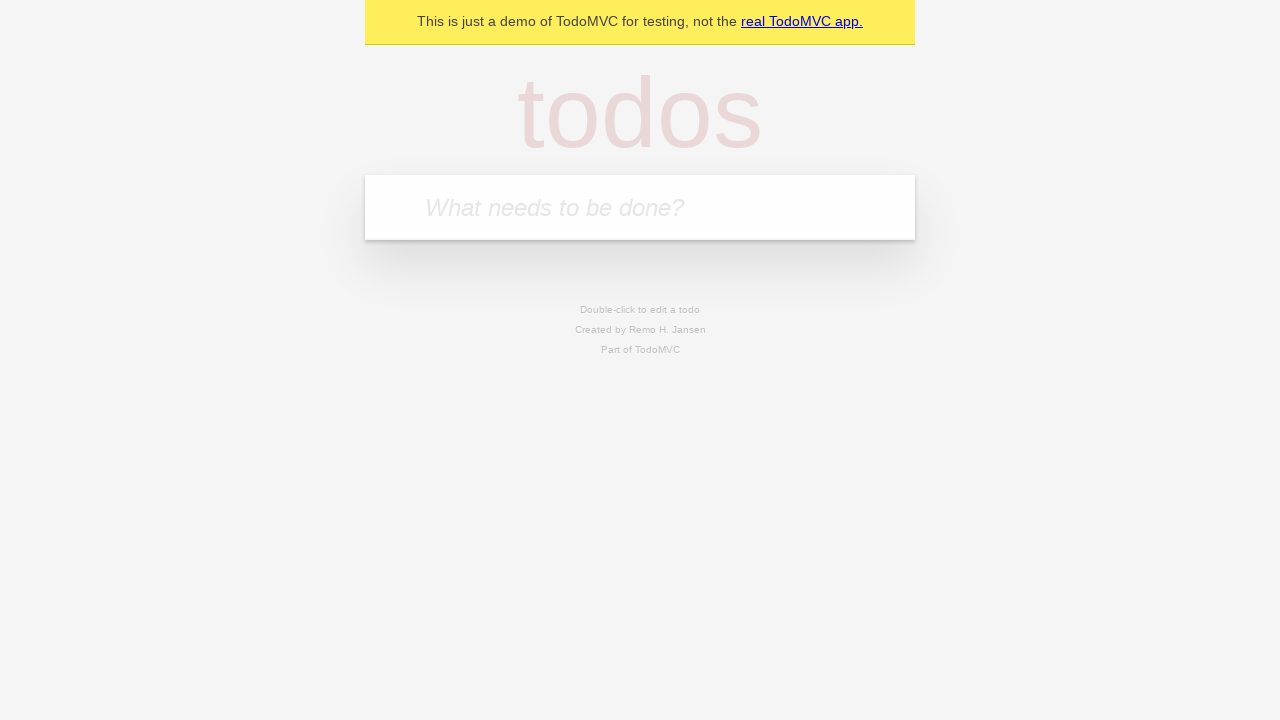

Filled input field with 'buy some cheese' on internal:attr=[placeholder="What needs to be done?"i]
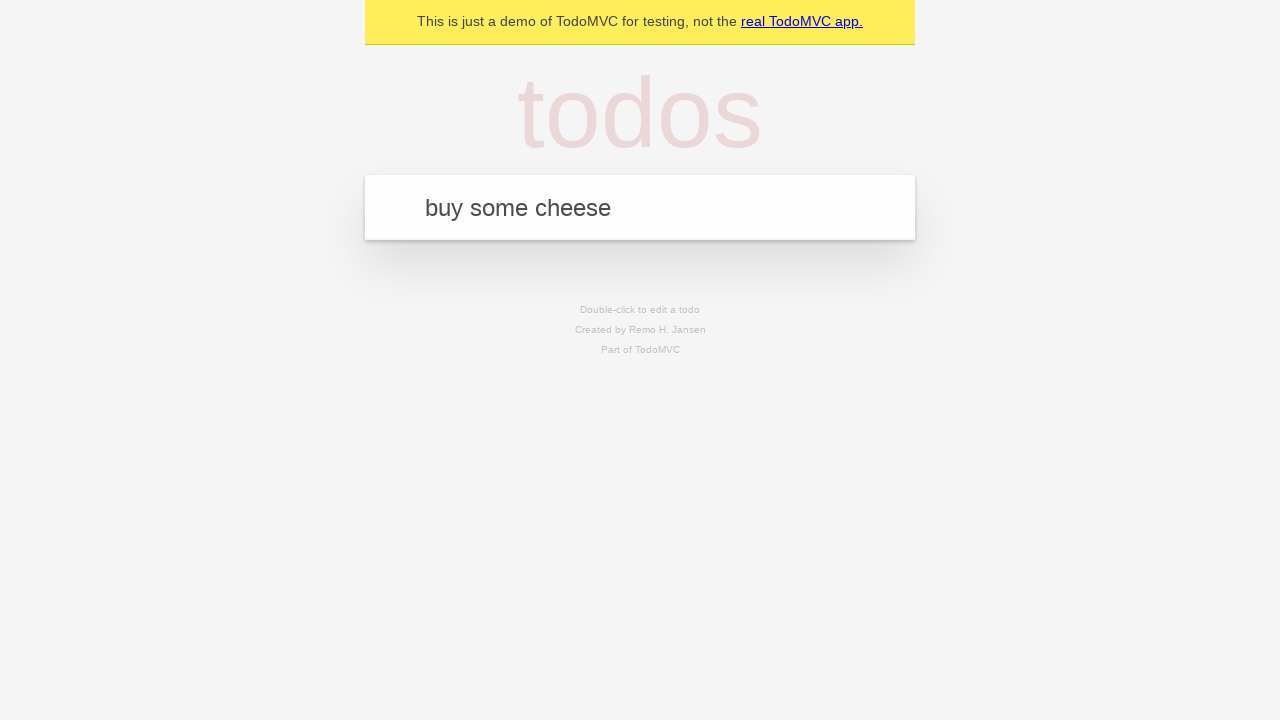

Pressed Enter to create first todo on internal:attr=[placeholder="What needs to be done?"i]
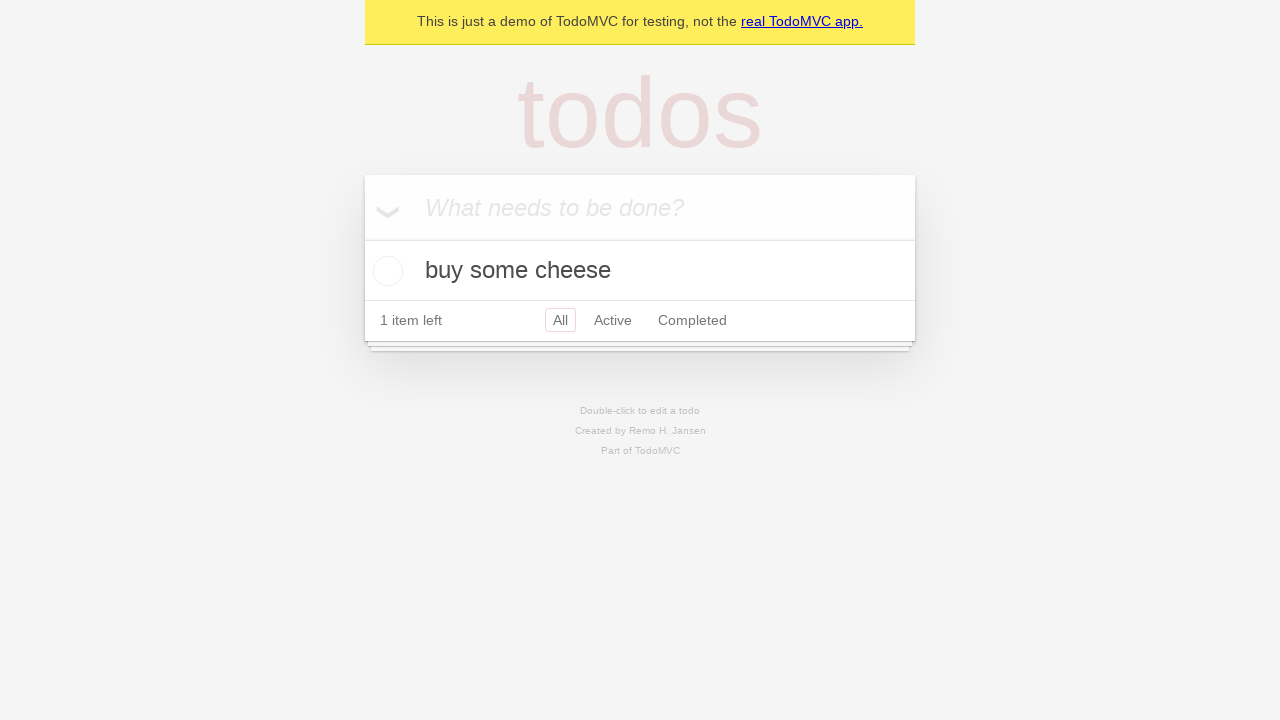

Filled input field with 'feed the cat' on internal:attr=[placeholder="What needs to be done?"i]
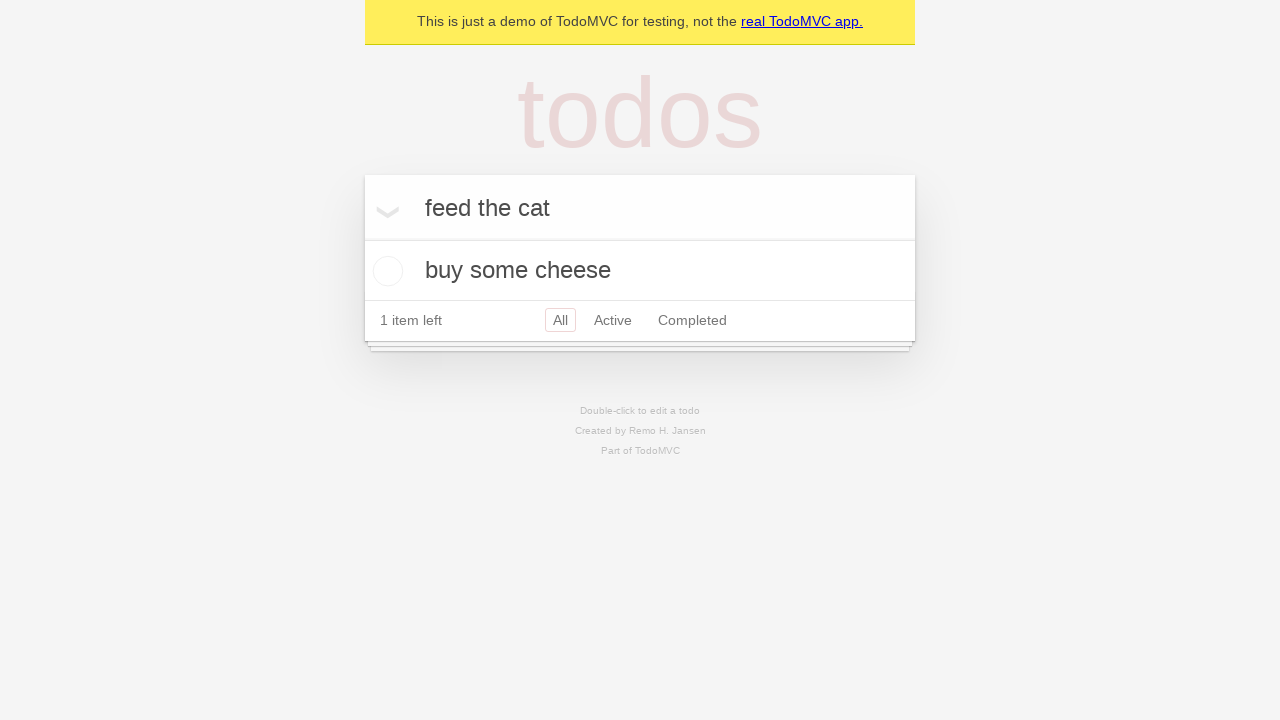

Pressed Enter to create second todo on internal:attr=[placeholder="What needs to be done?"i]
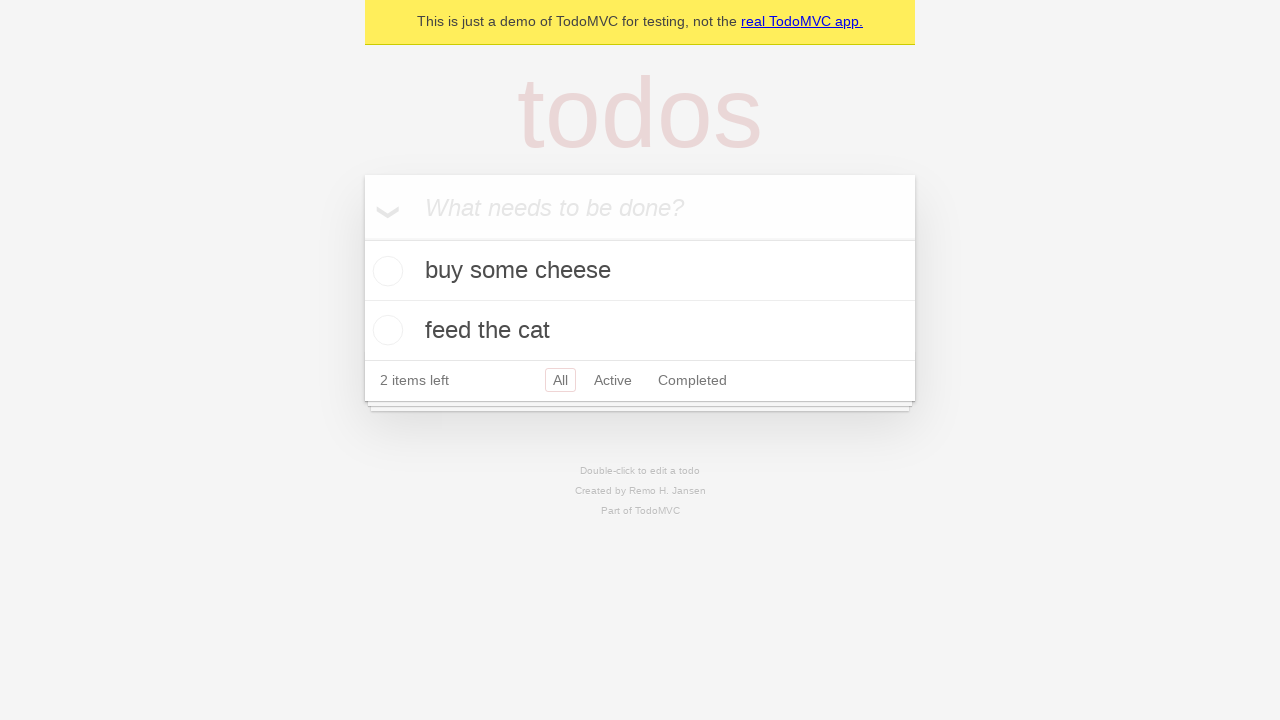

Waited for second todo to load
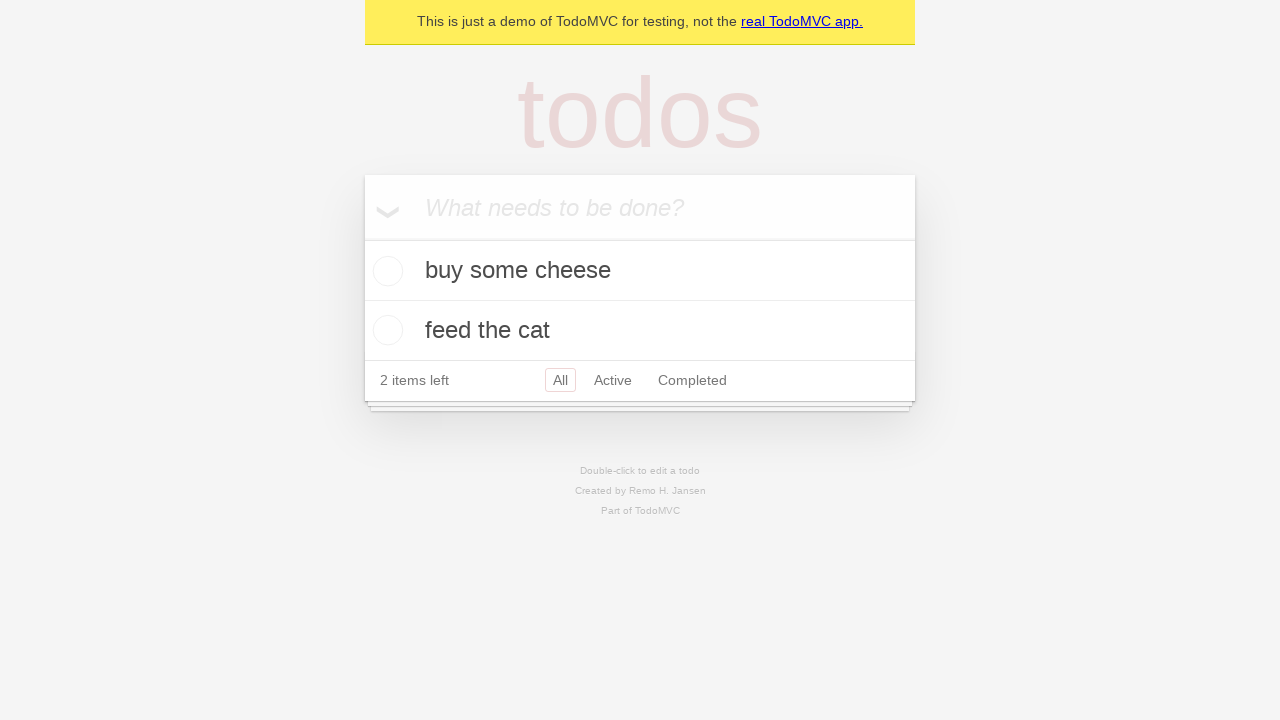

Located all todo items
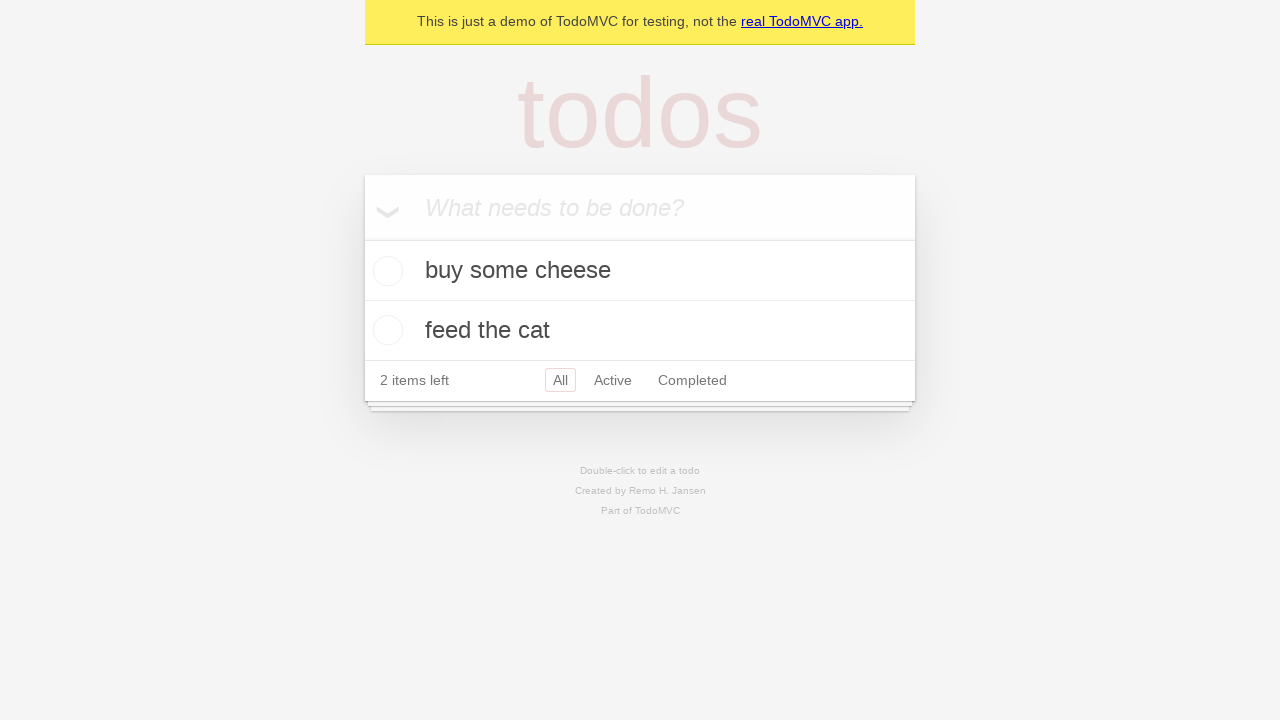

Located checkbox for first todo
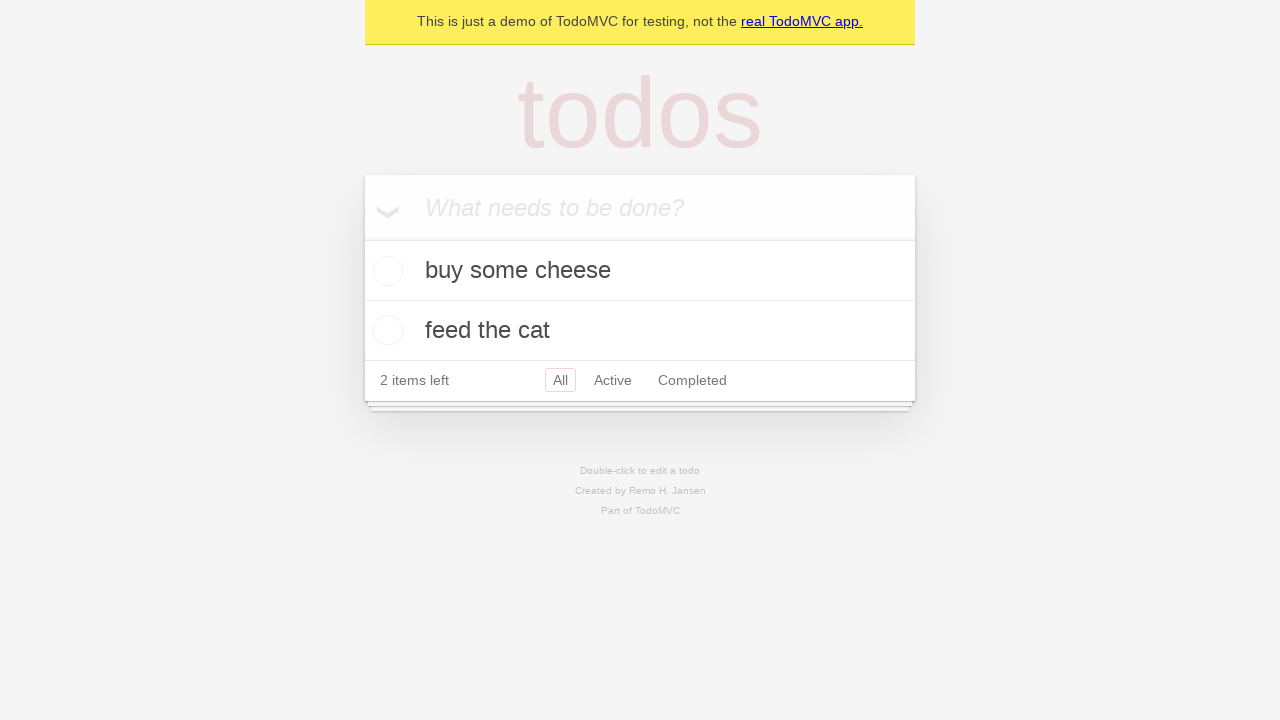

Checked the first todo at (385, 271) on internal:testid=[data-testid="todo-item"s] >> nth=0 >> internal:role=checkbox
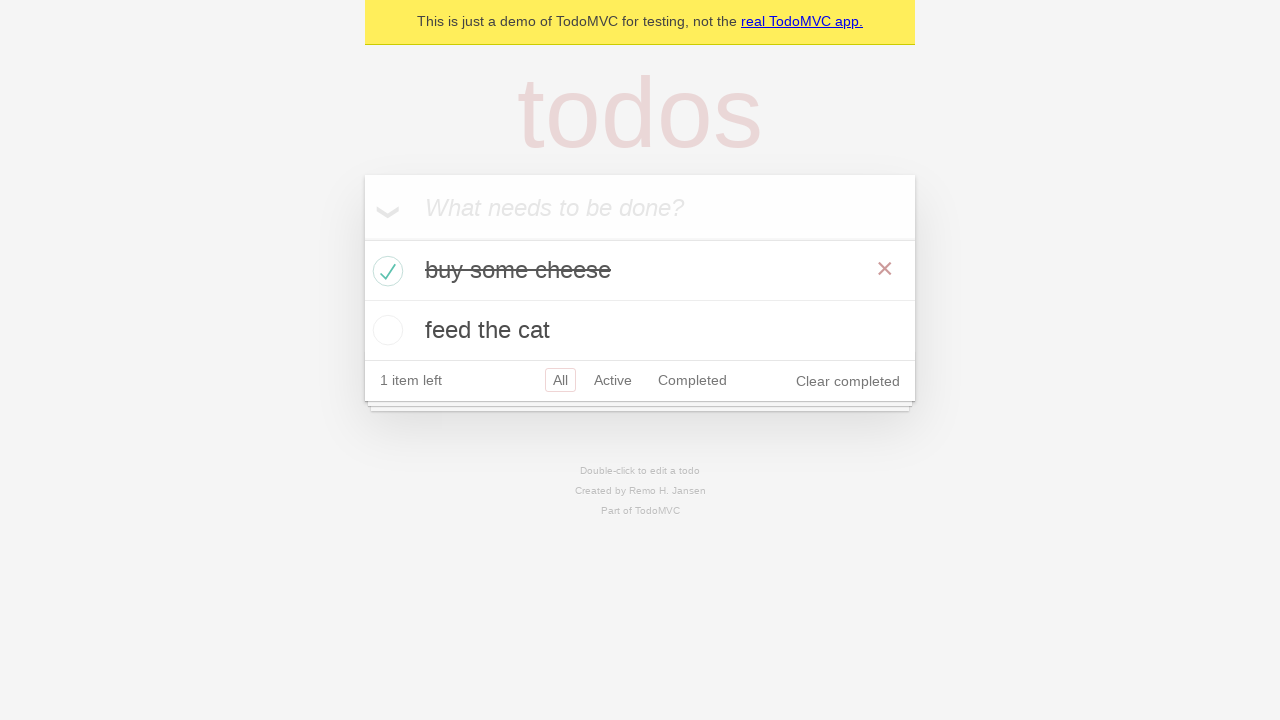

Reloaded the page
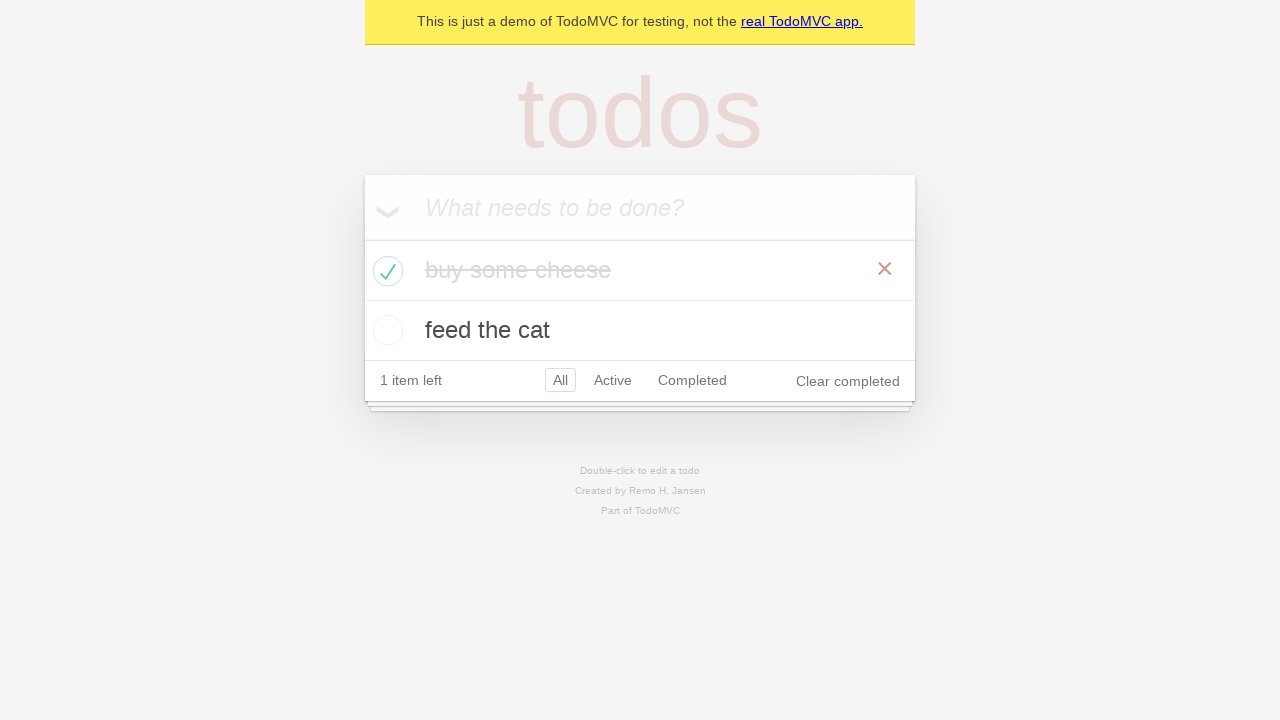

Waited for todos to reappear after page reload
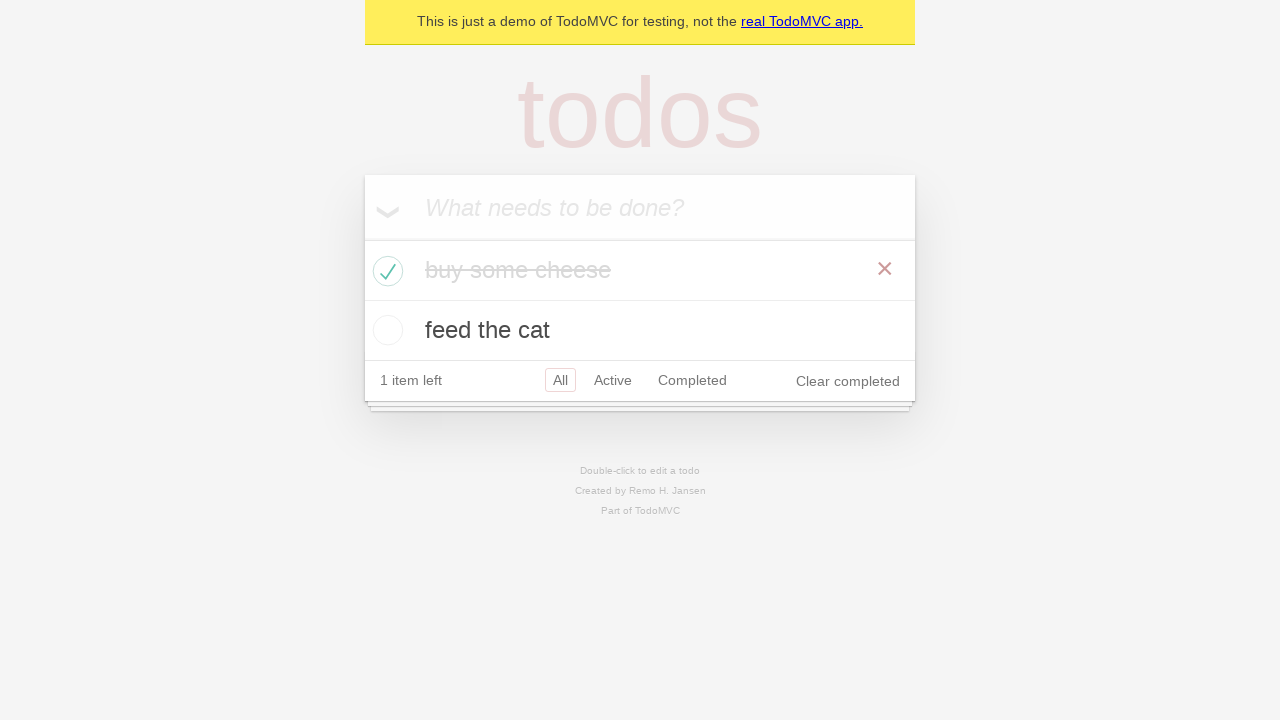

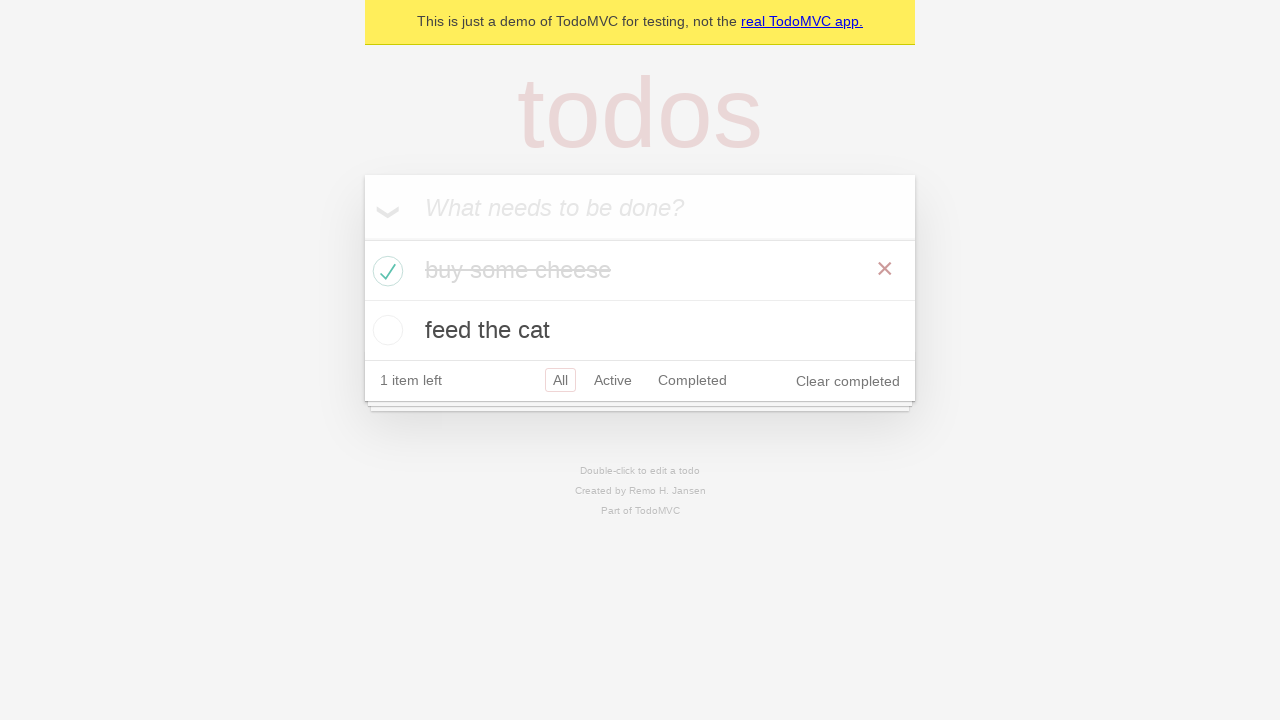